Tests flight booking form by selecting origin/destination airports, passenger count, senior citizen discount, currency, and submitting the search

Starting URL: https://rahulshettyacademy.com/dropdownsPractise/

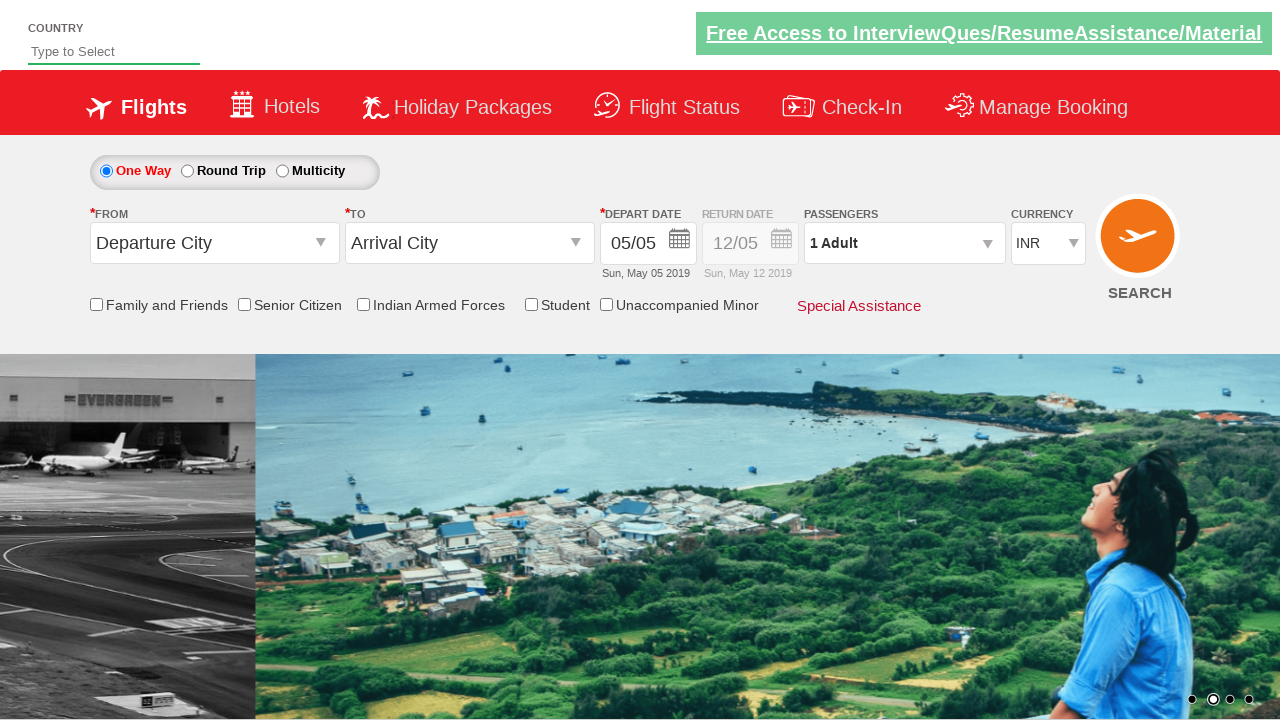

Clicked on origin station dropdown at (214, 243) on #ctl00_mainContent_ddl_originStation1_CTXT
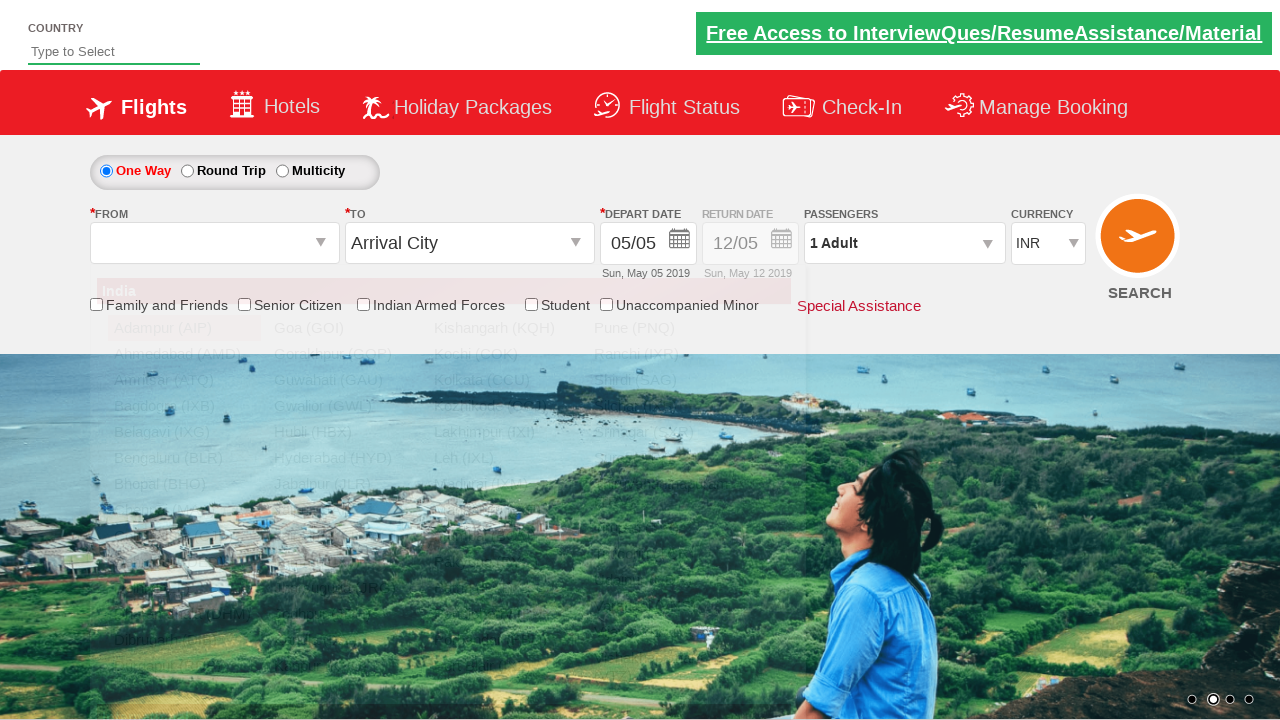

Selected Delhi (DEL) as origin airport at (184, 588) on (//a[@value='DEL'])[1]
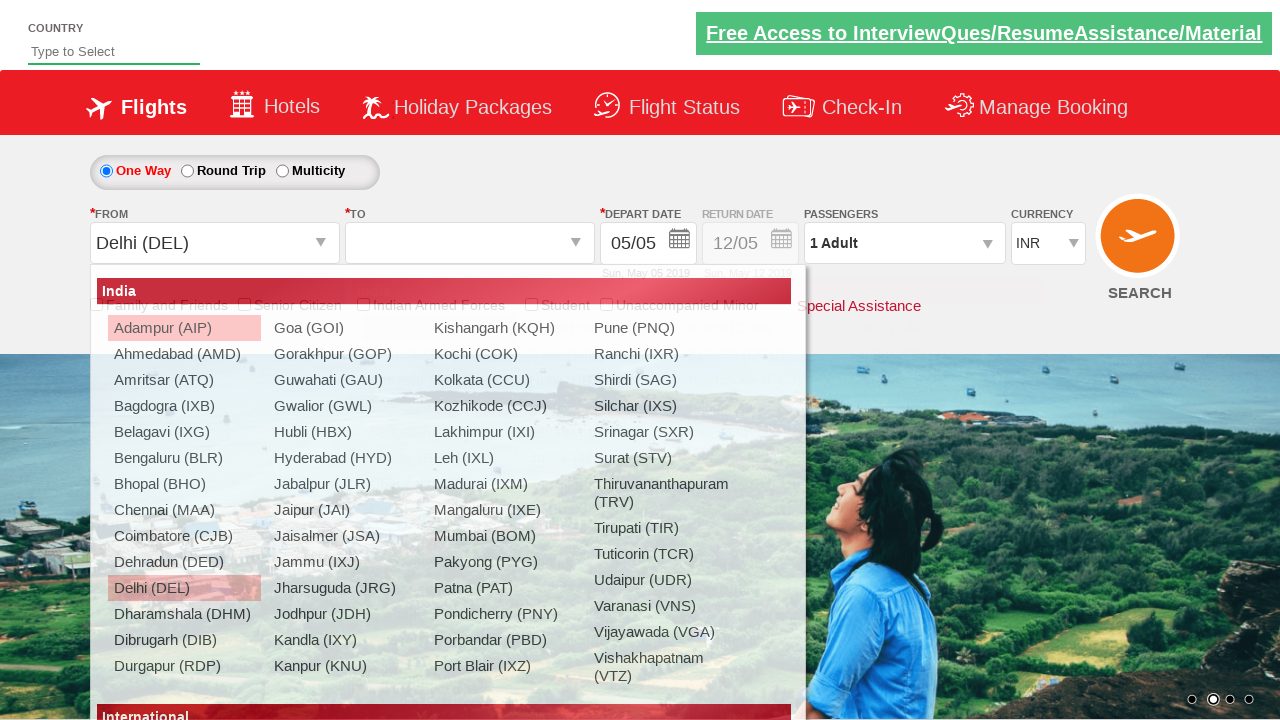

Selected Chennai (MAA) as destination airport at (439, 484) on (//a[@value='MAA'])[2]
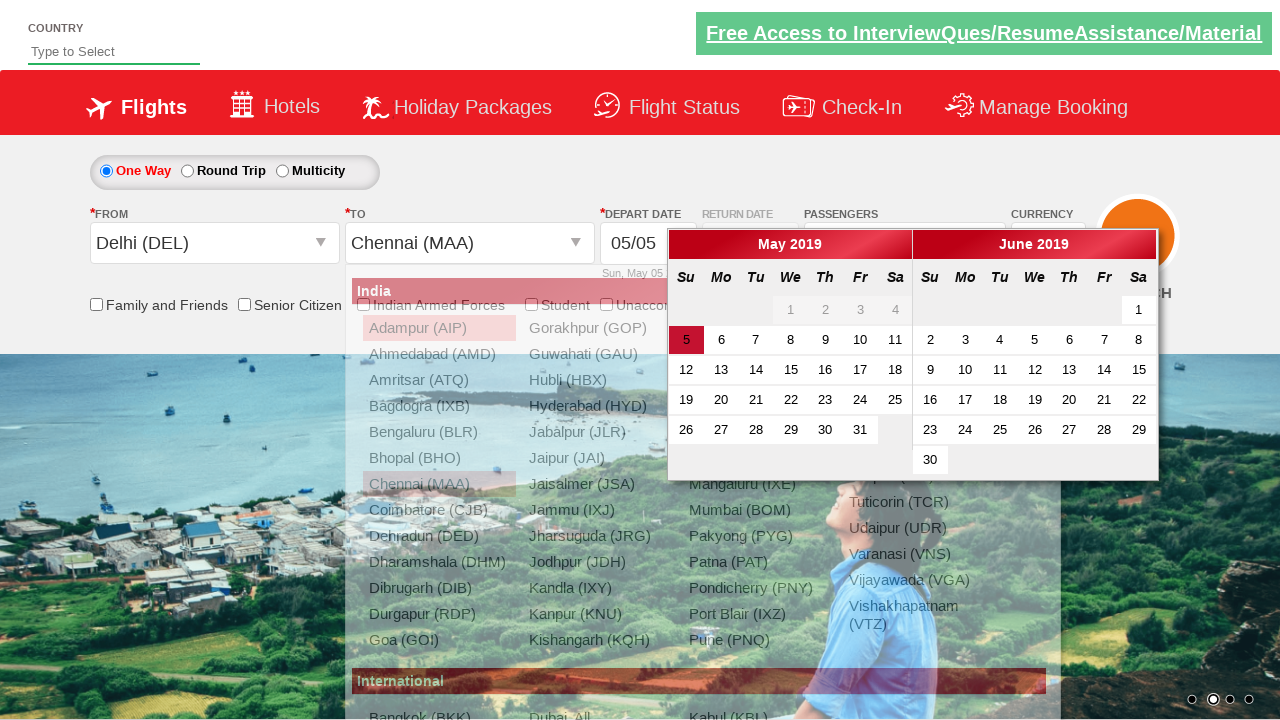

Enabled senior citizen discount checkbox at (244, 304) on input[id *= 'SeniorCitizenDiscount']
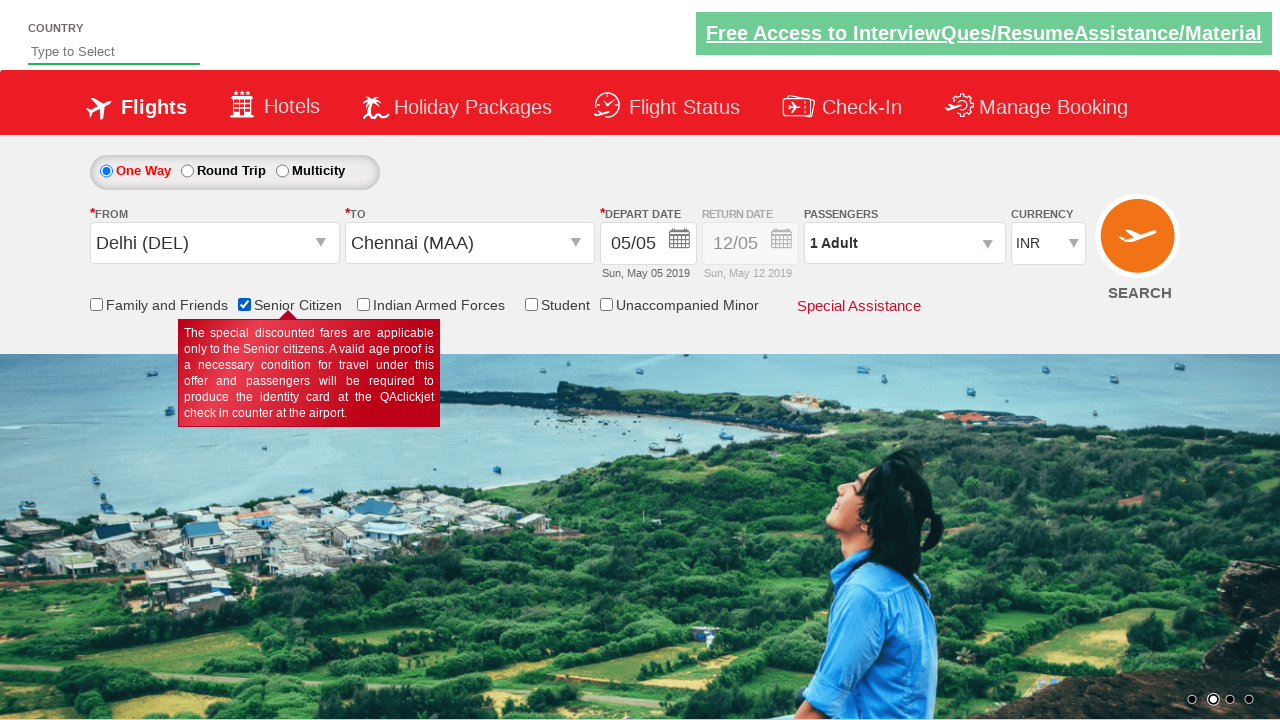

Clicked on passenger info dropdown at (904, 243) on #divpaxinfo
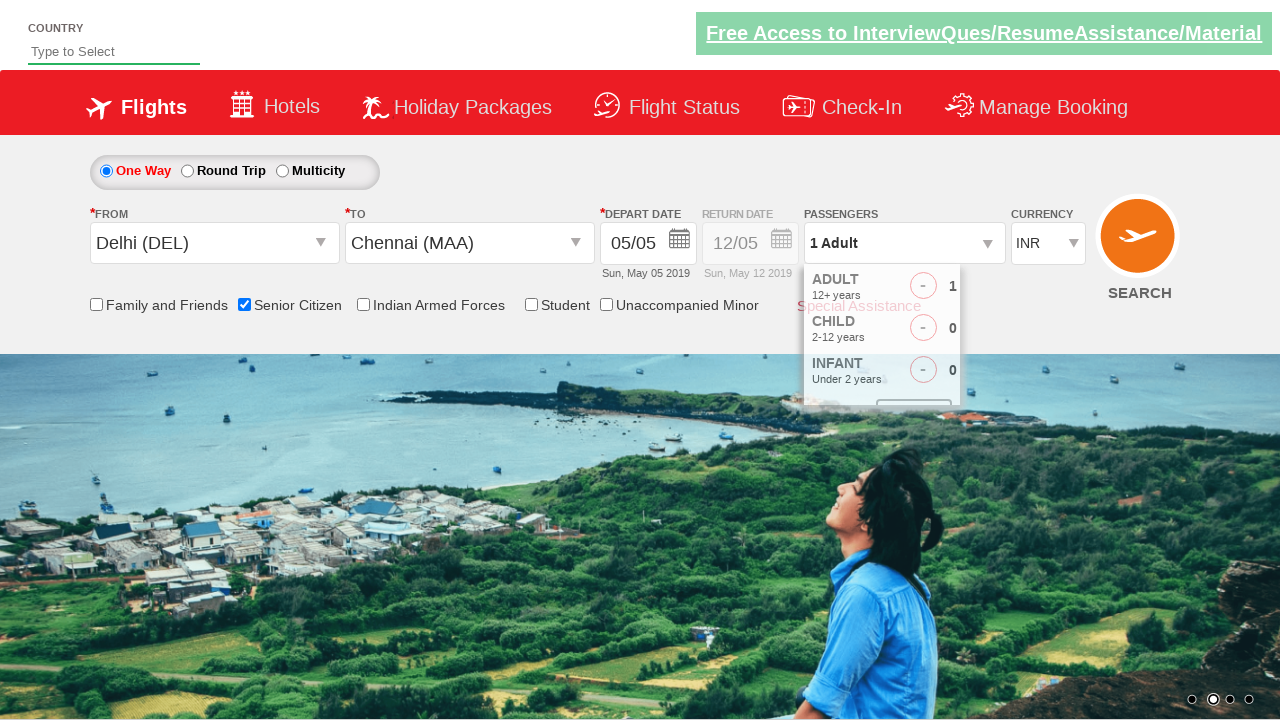

Incremented adult passenger count (iteration 1 of 4) at (982, 288) on #hrefIncAdt
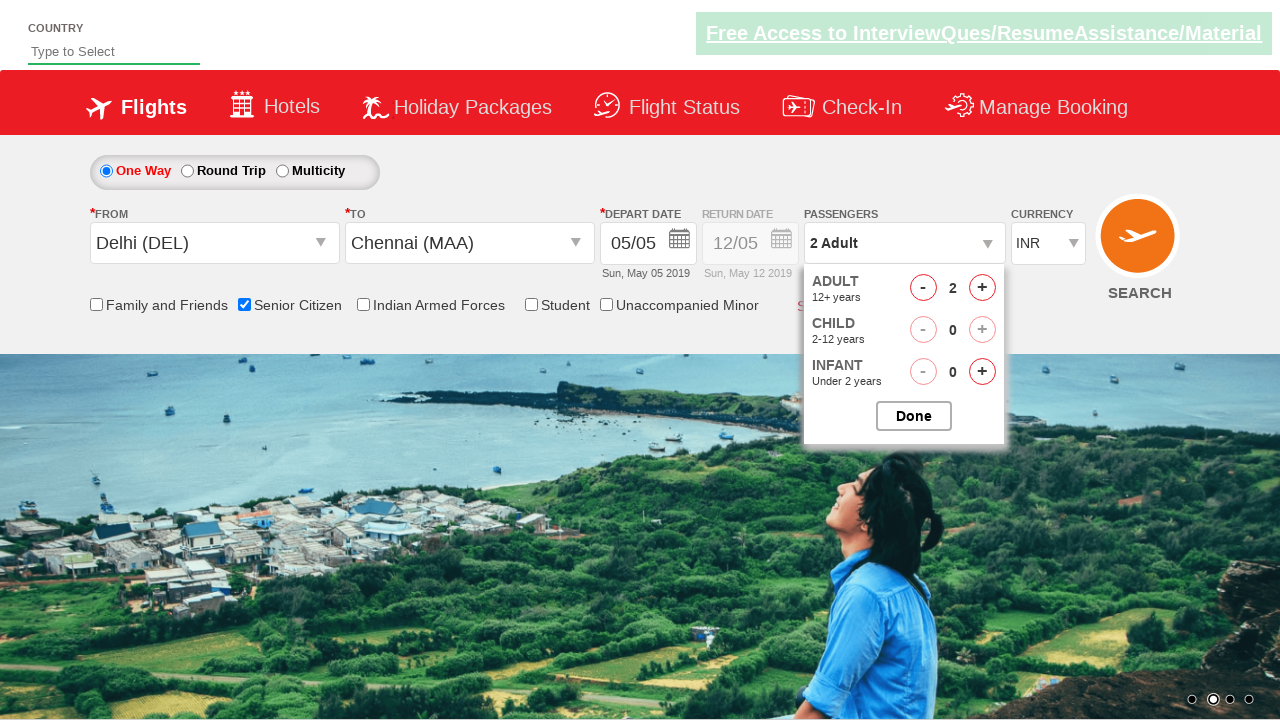

Incremented adult passenger count (iteration 2 of 4) at (982, 288) on #hrefIncAdt
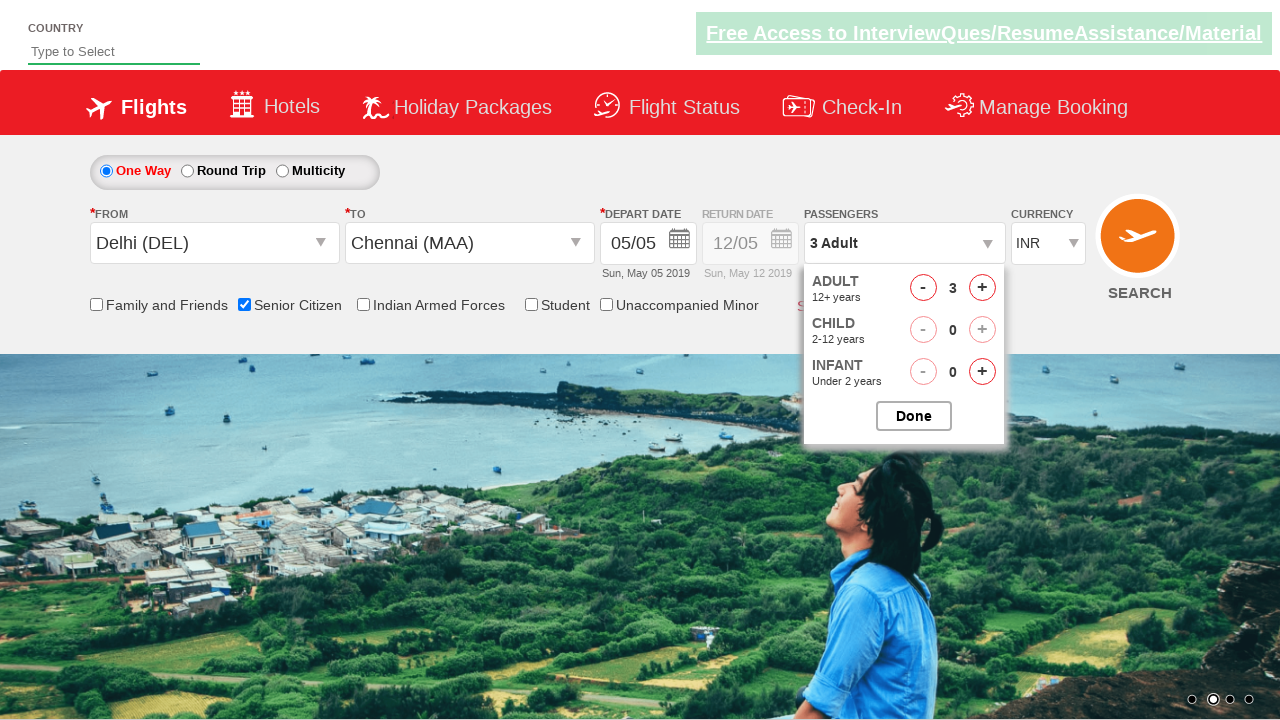

Incremented adult passenger count (iteration 3 of 4) at (982, 288) on #hrefIncAdt
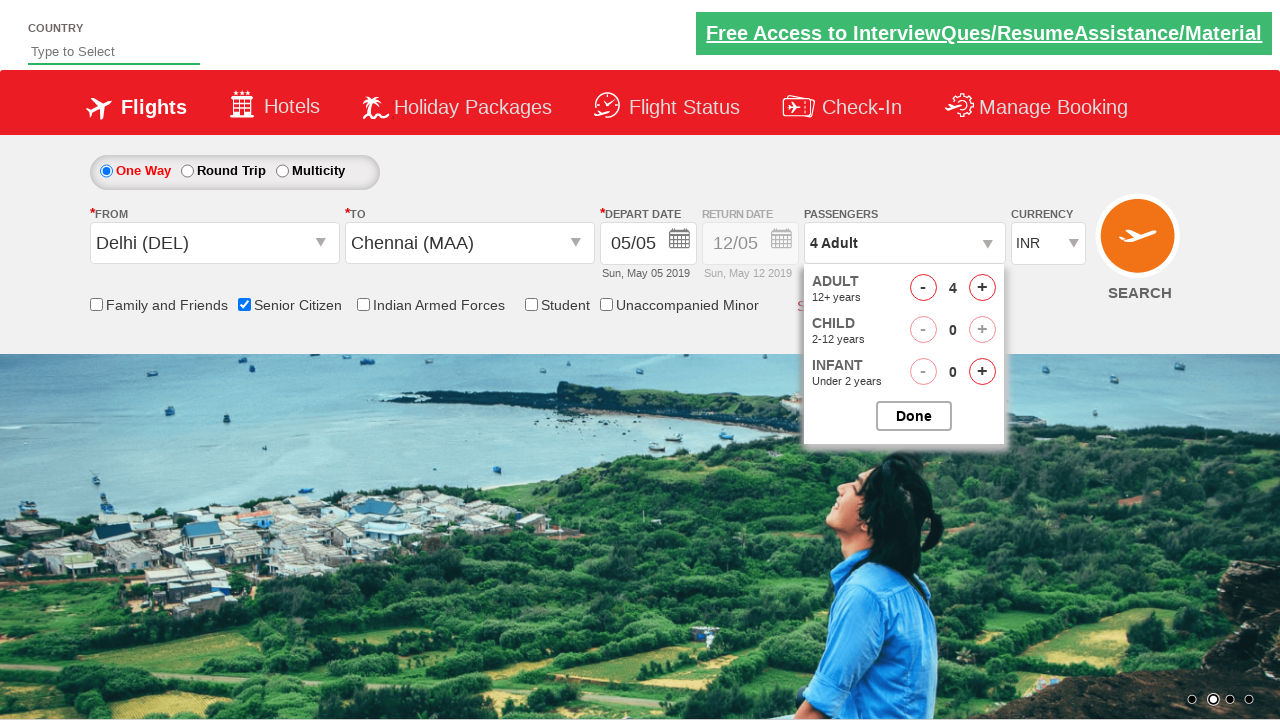

Incremented adult passenger count (iteration 4 of 4) at (982, 288) on #hrefIncAdt
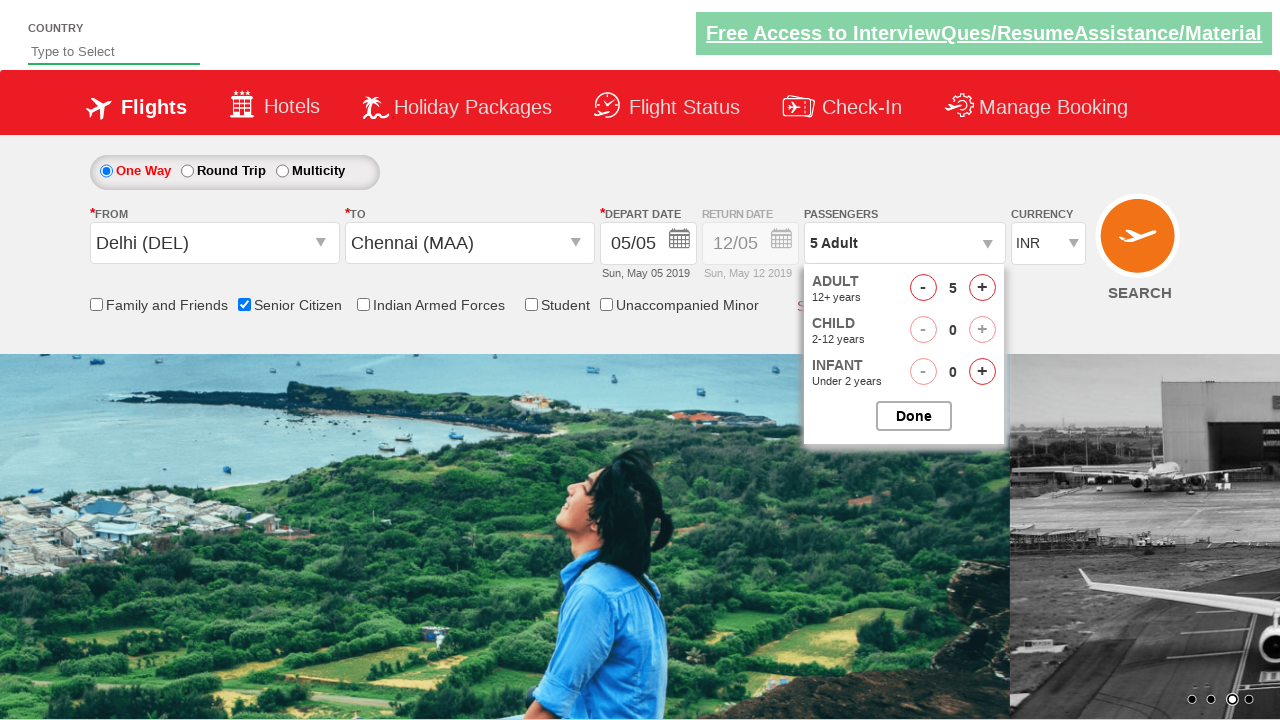

Closed passenger selection panel at (914, 416) on #btnclosepaxoption
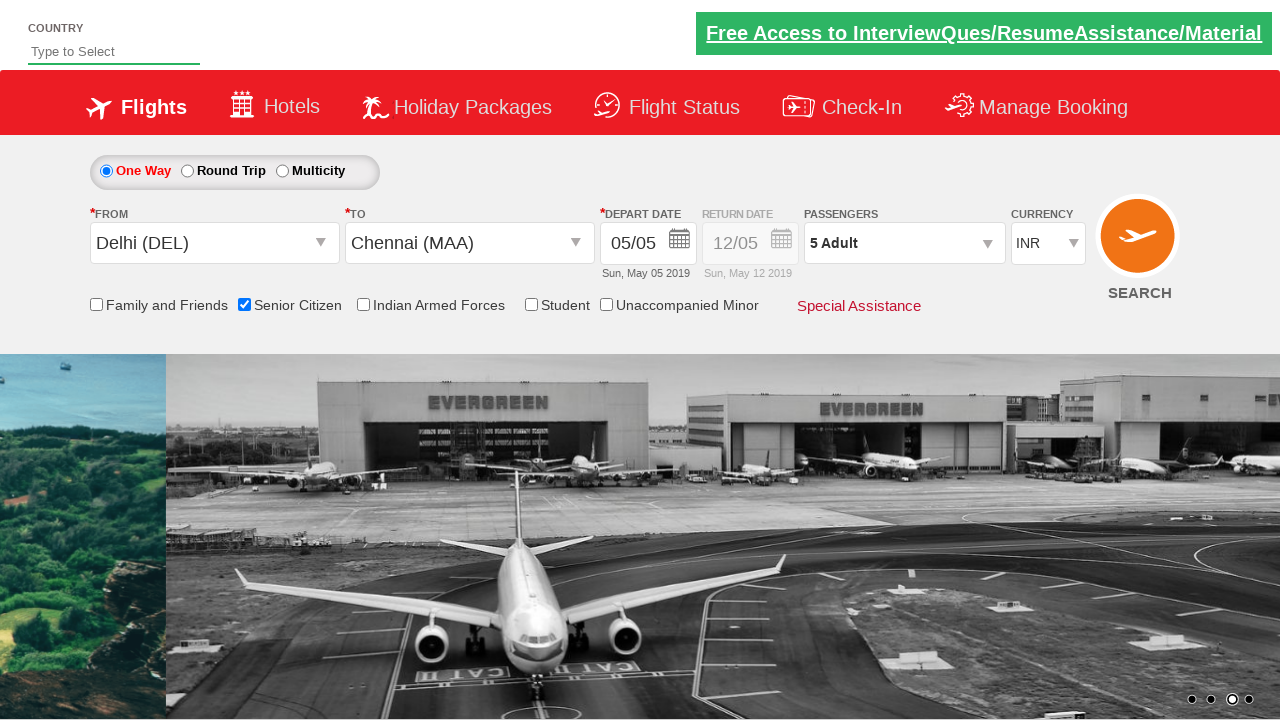

Selected USD currency from dropdown (index 3) on #ctl00_mainContent_DropDownListCurrency
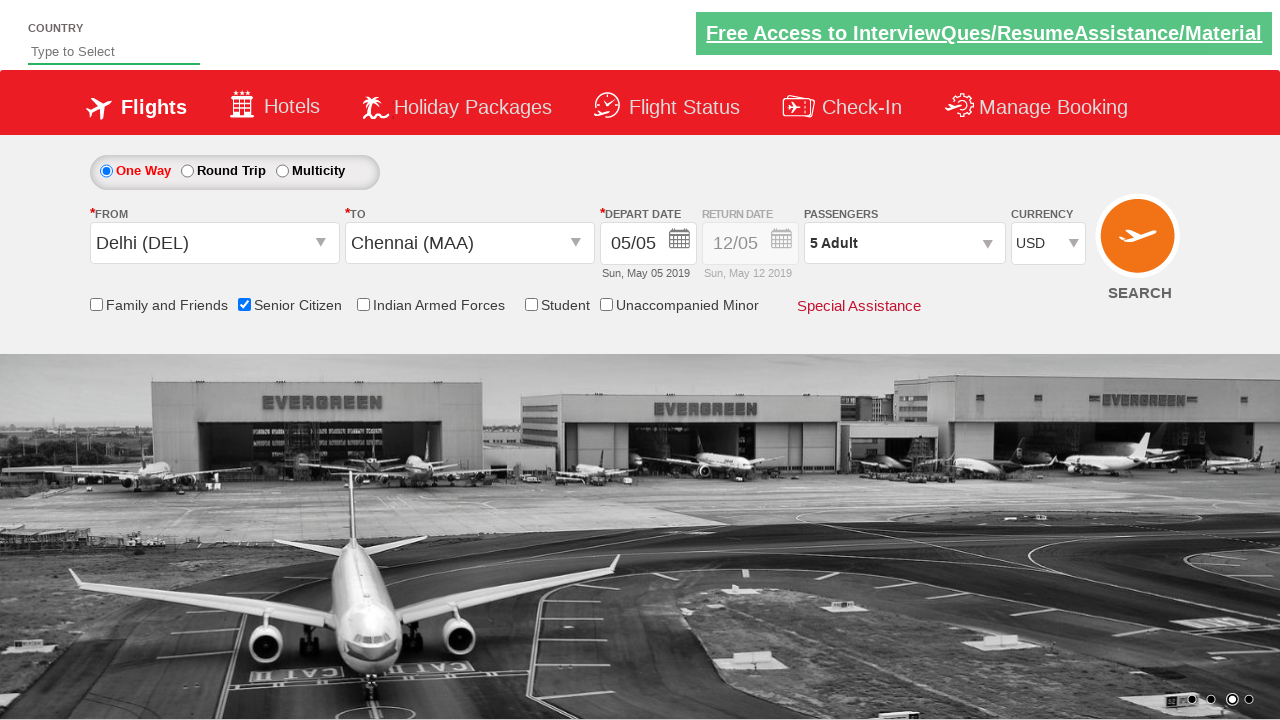

Clicked Find Flights button to submit search at (1140, 245) on #ctl00_mainContent_btn_FindFlights
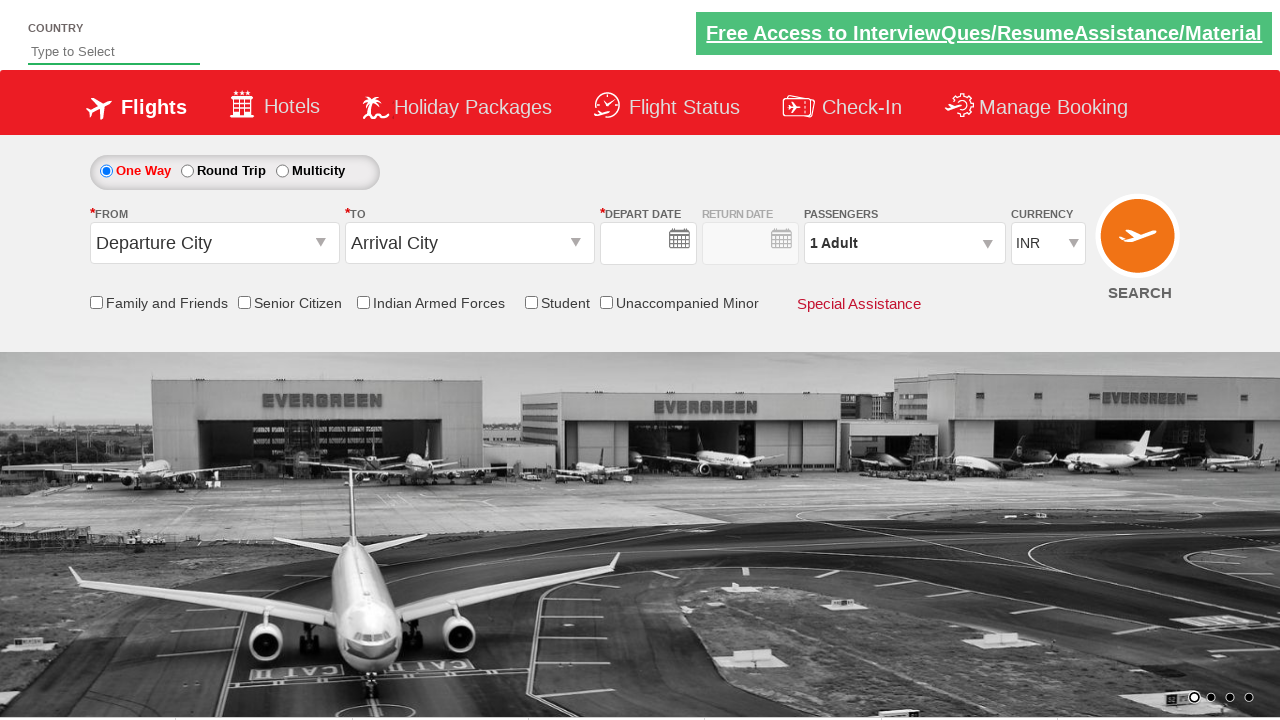

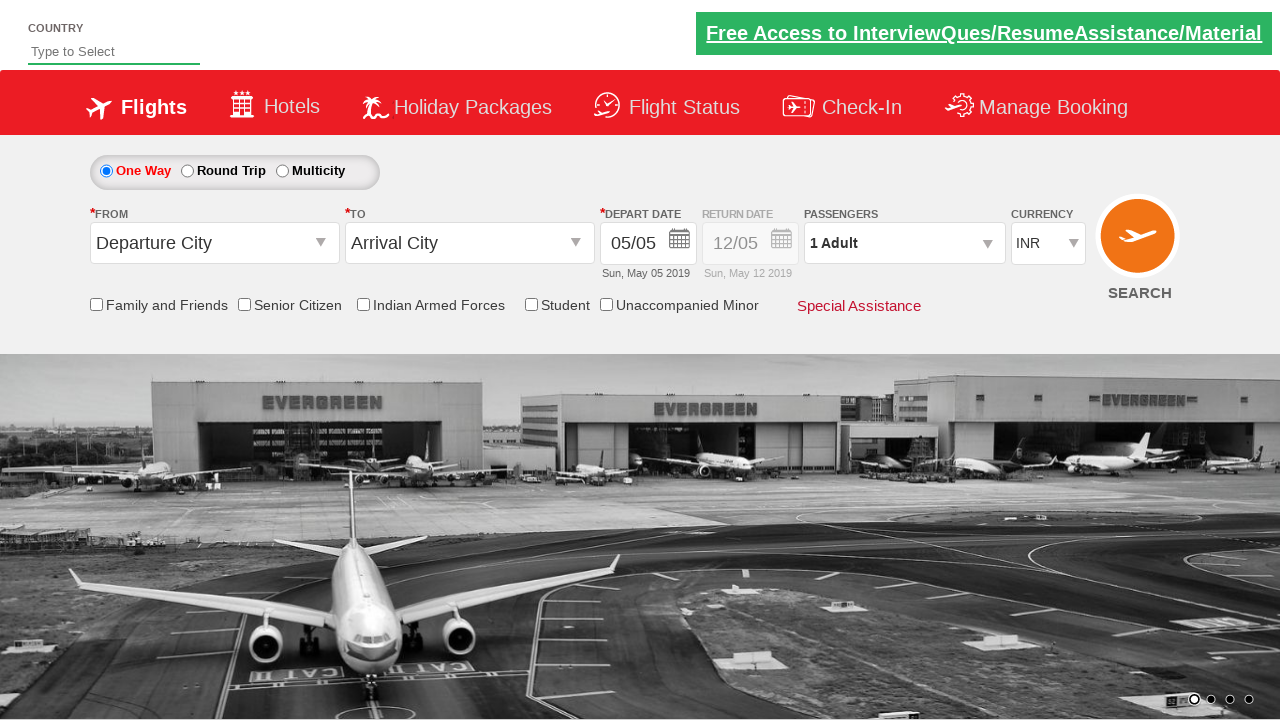